Tests tooltip functionality on demoqa.com by hovering over various elements (button, text field, link) and verifying that tooltips appear with the expected text.

Starting URL: https://demoqa.com/tool-tips

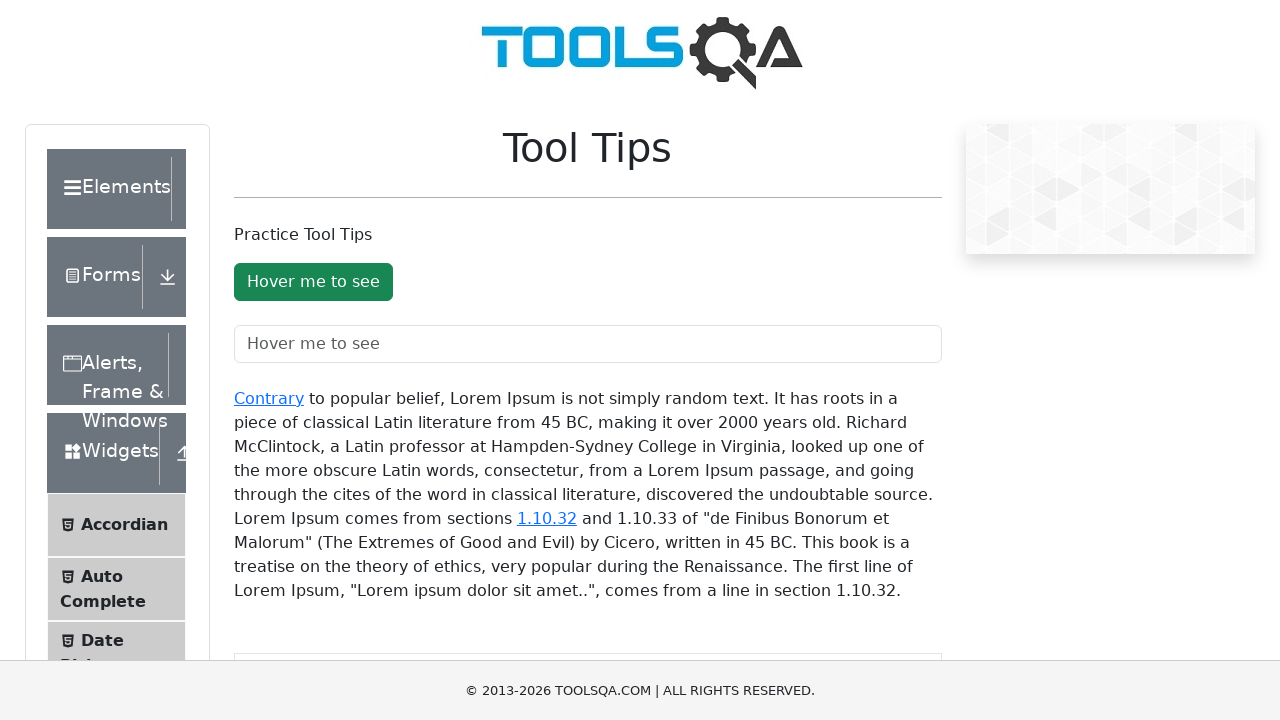

Hovered over the 'Hover me to see' button at (313, 282) on #toolTipButton
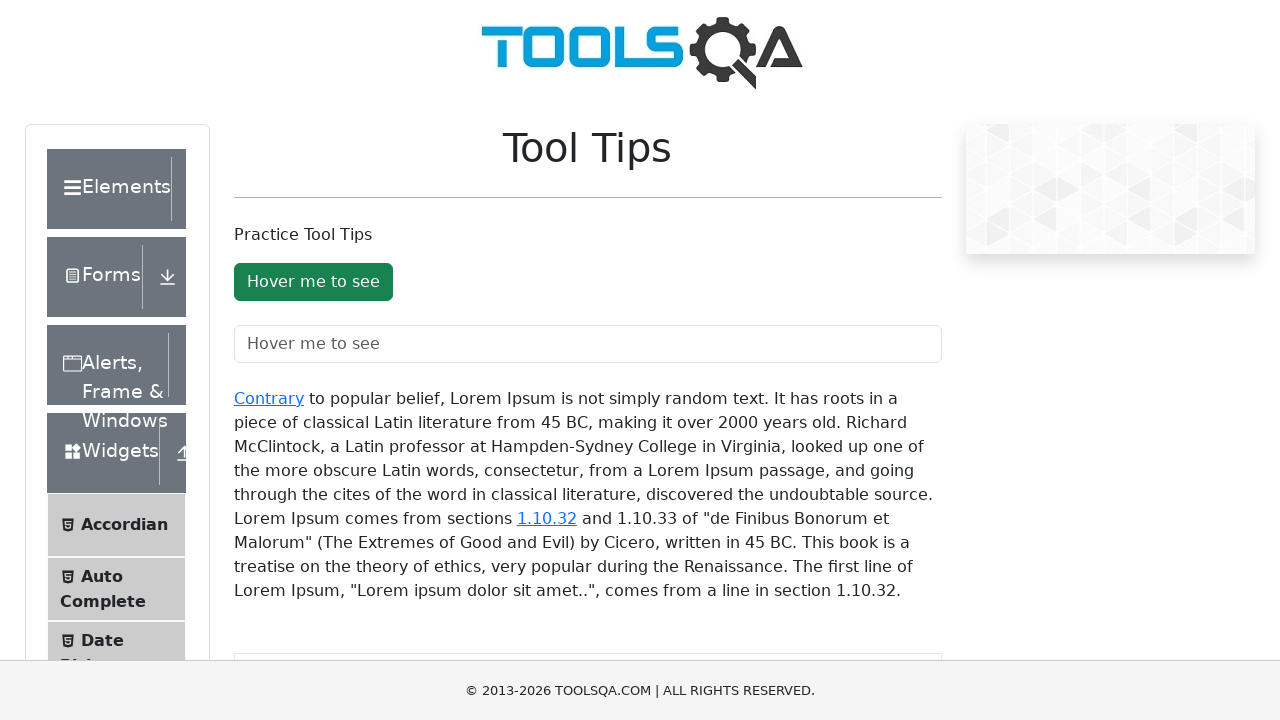

Tooltip appeared and is visible
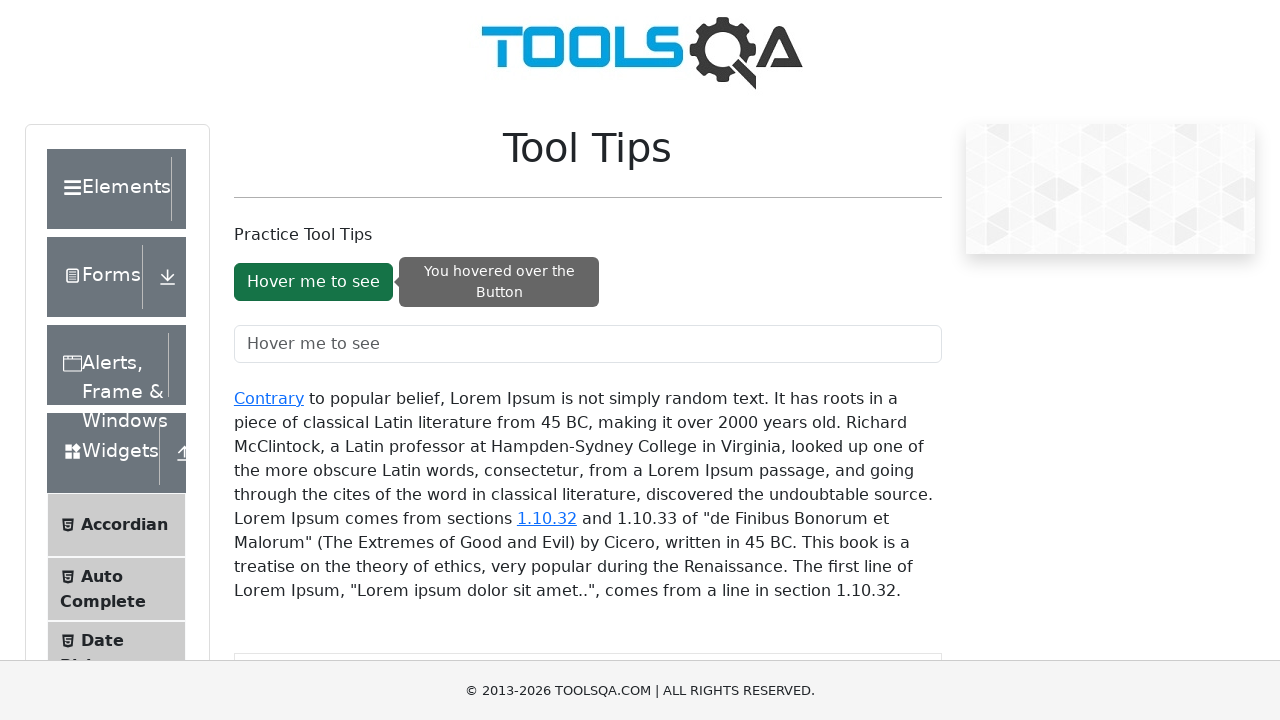

Verified button tooltip text matches 'You hovered over the Button'
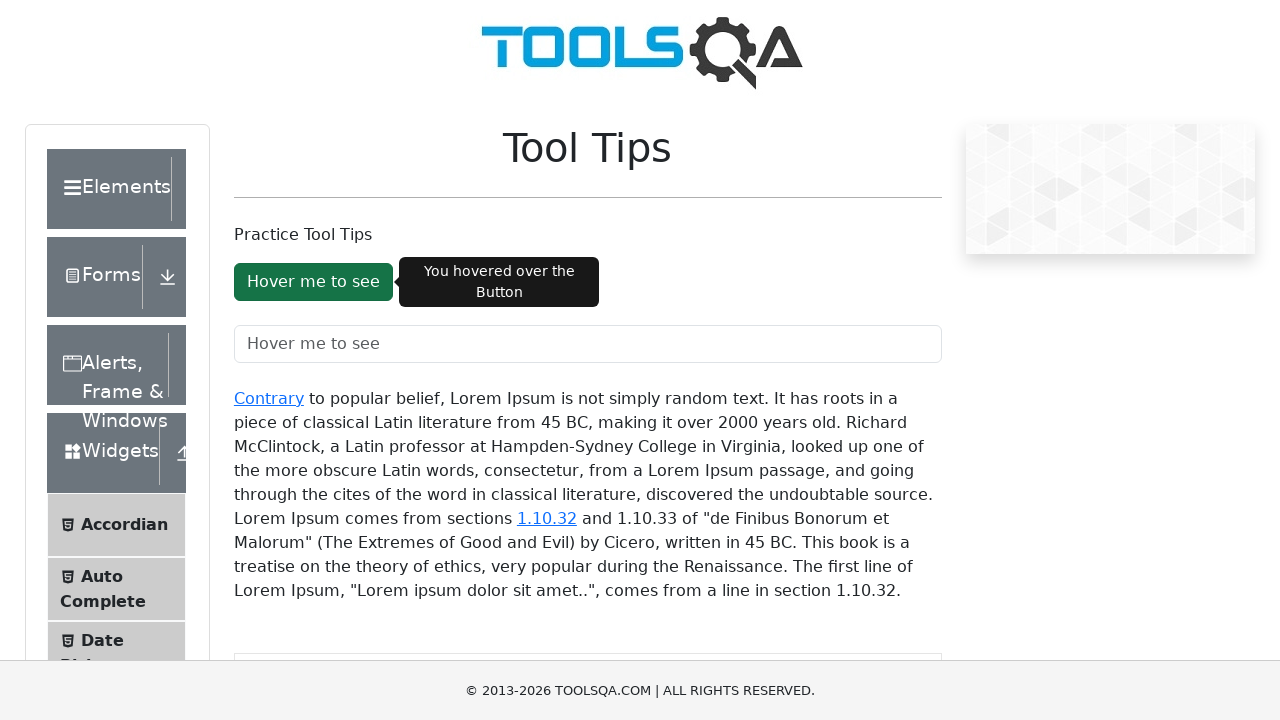

Hovered over page heading to reset tooltip state at (588, 161) on h1
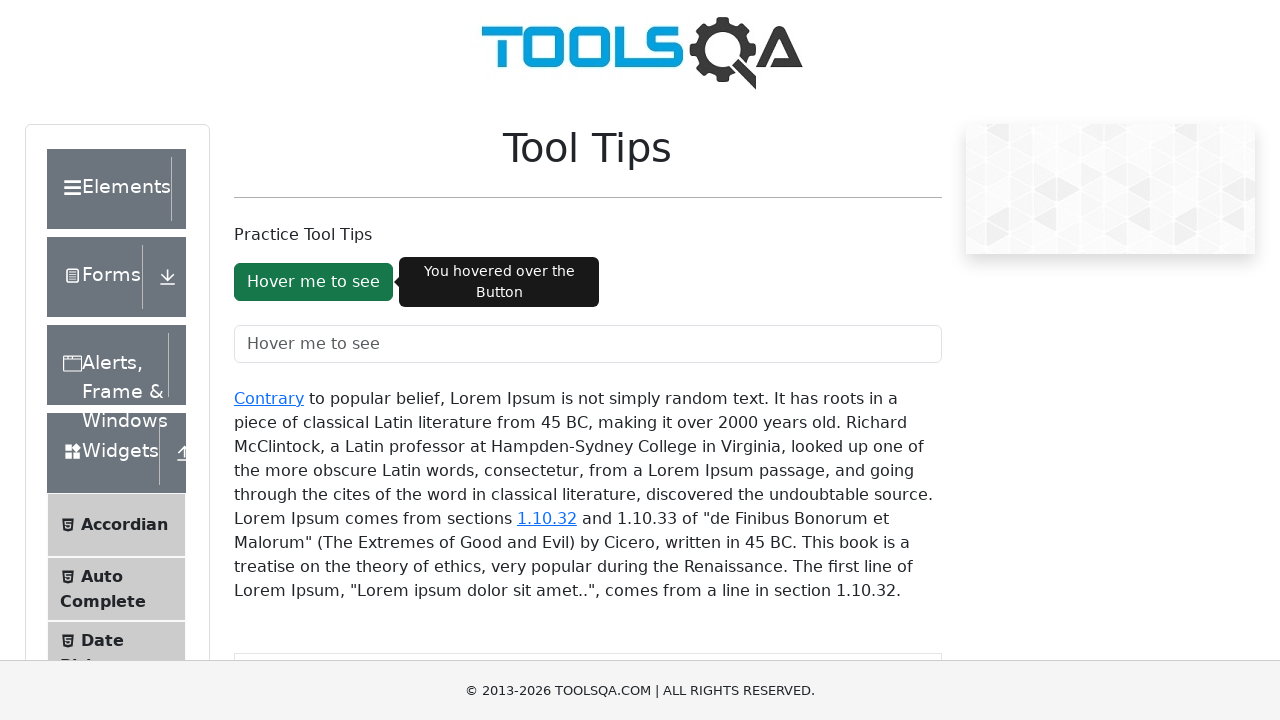

Waited 500ms for tooltip to disappear
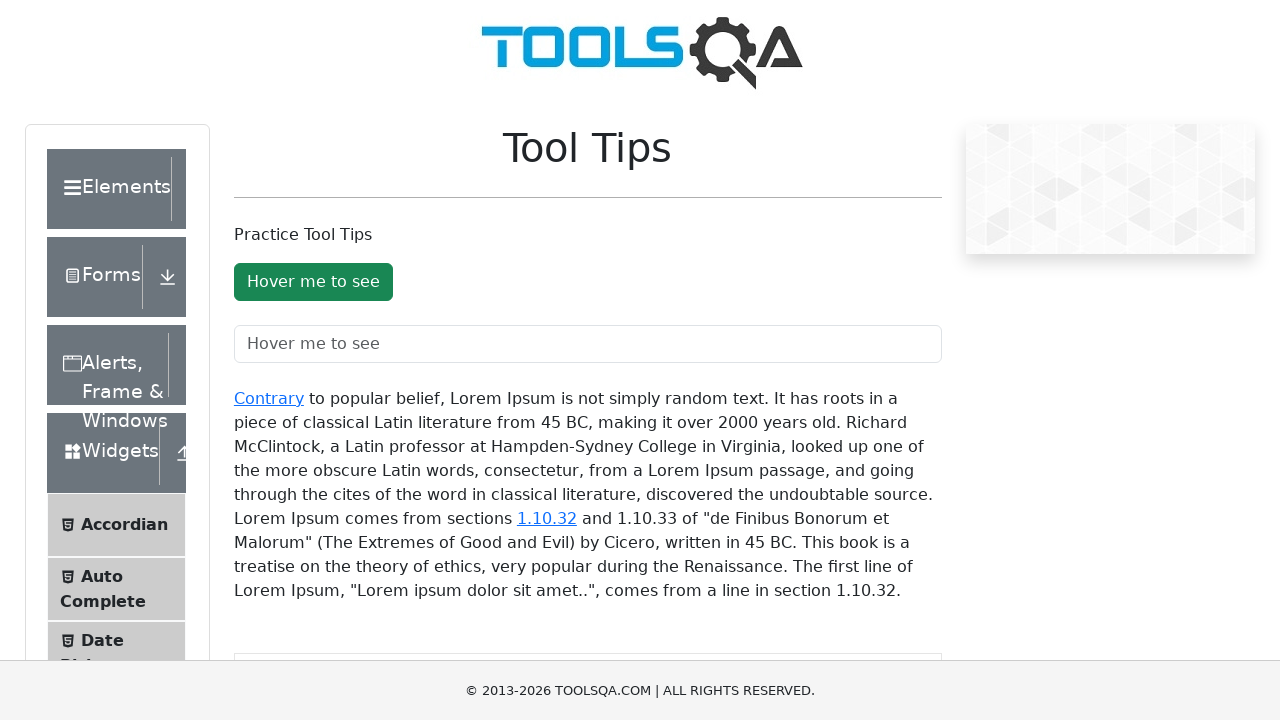

Hovered over the text field at (588, 344) on #toolTipTextField
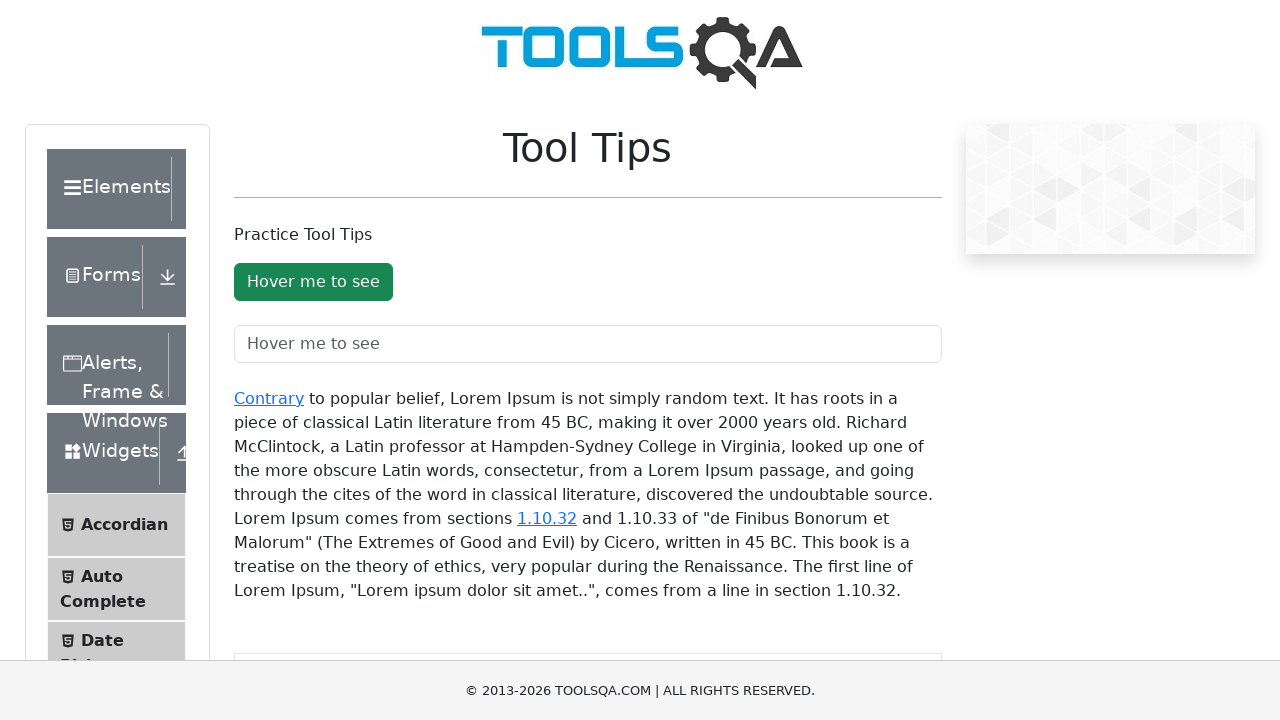

Tooltip appeared for text field
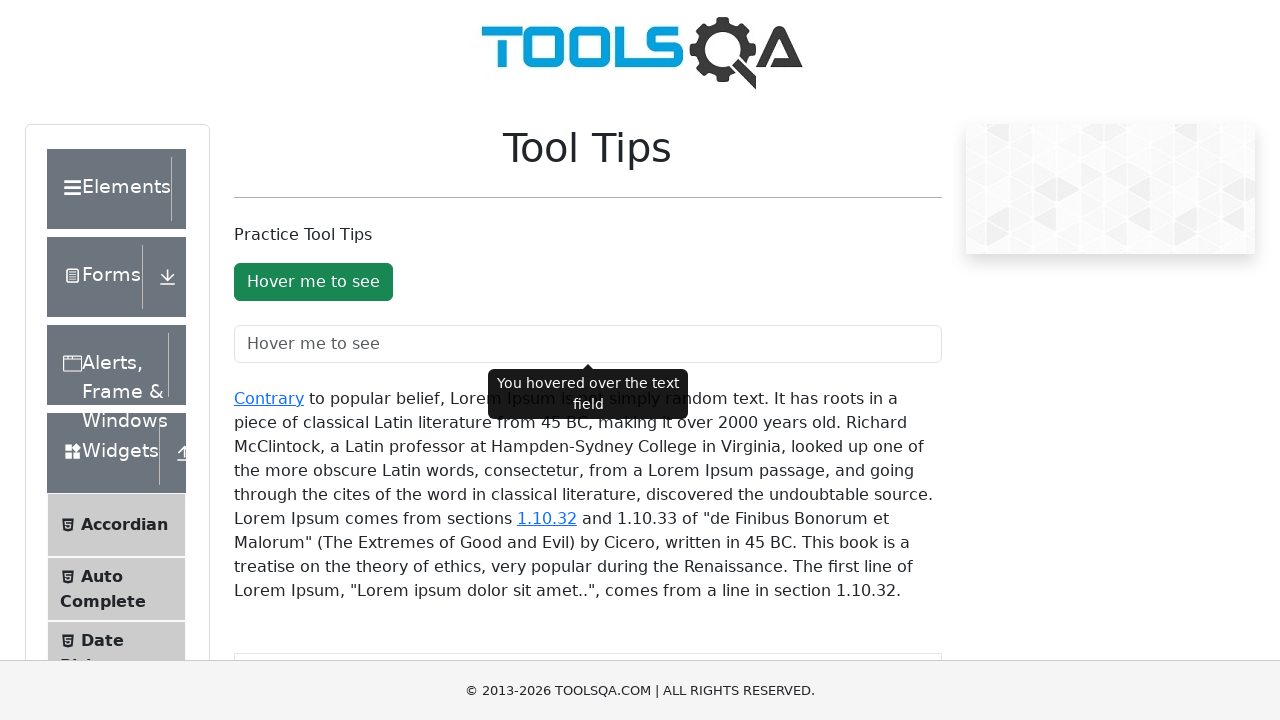

Verified text field tooltip text matches 'You hovered over the text field'
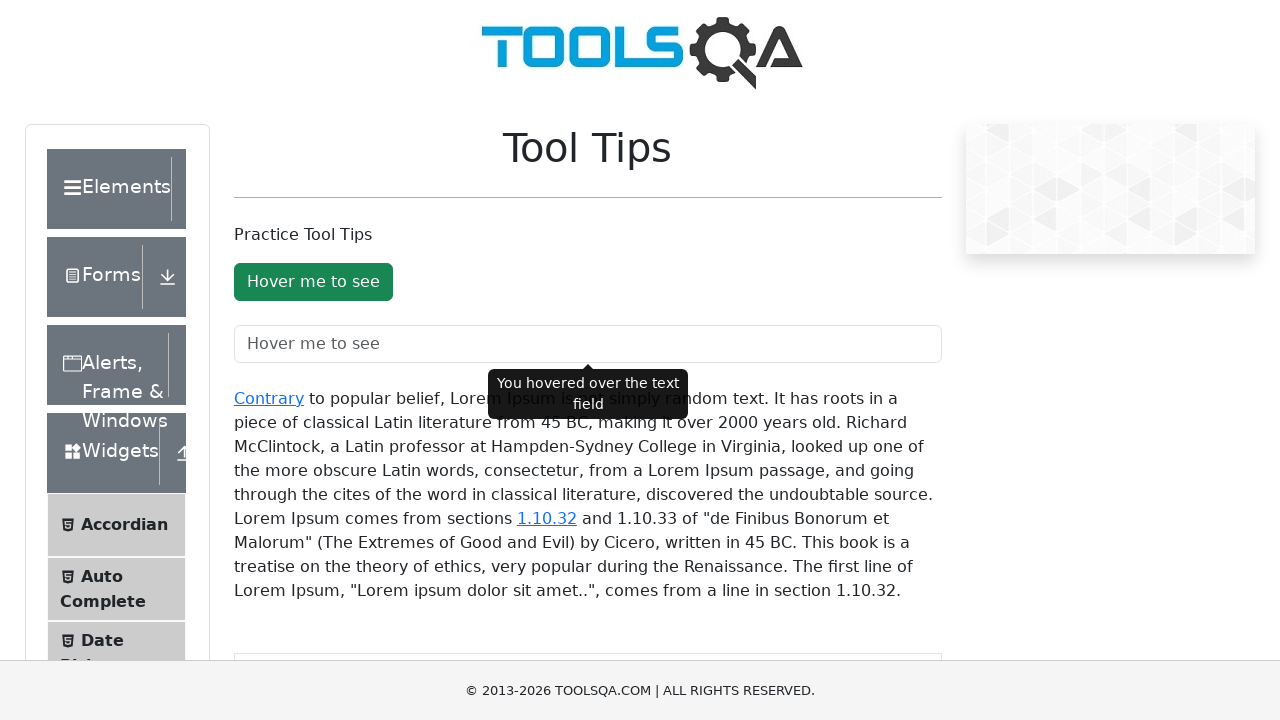

Hovered over page heading to reset tooltip state at (588, 161) on h1
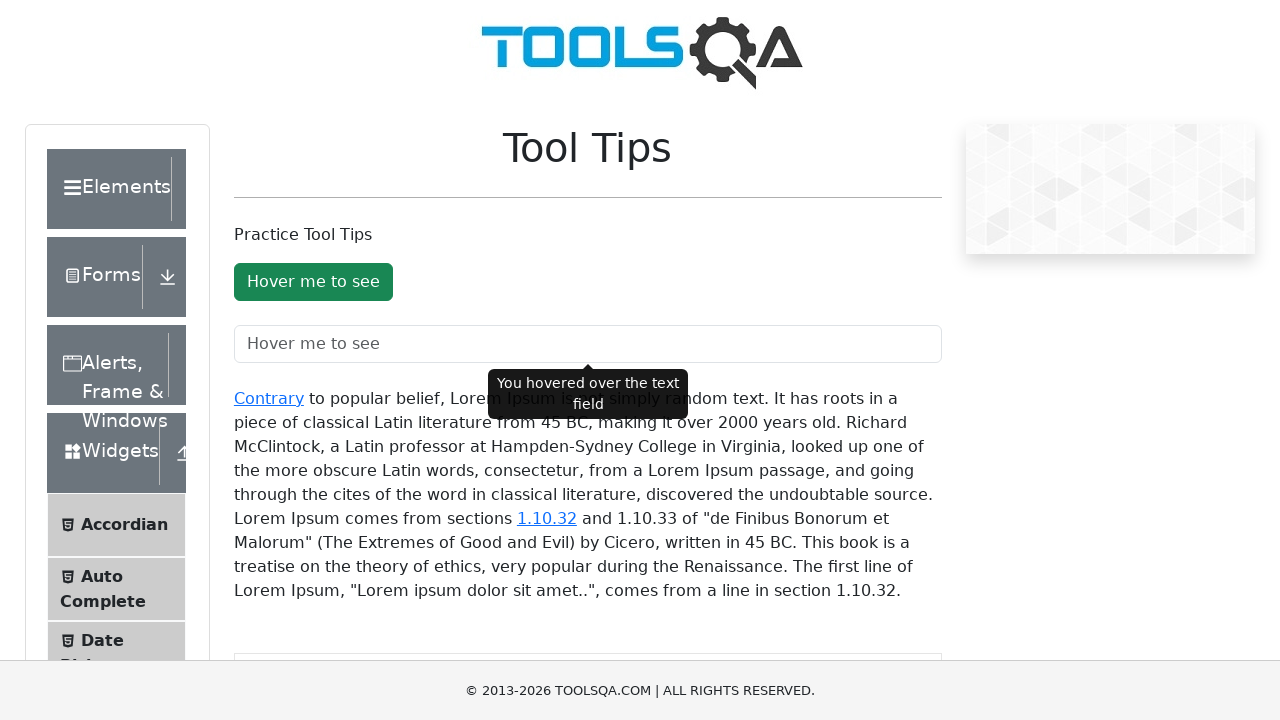

Waited 500ms for tooltip to disappear
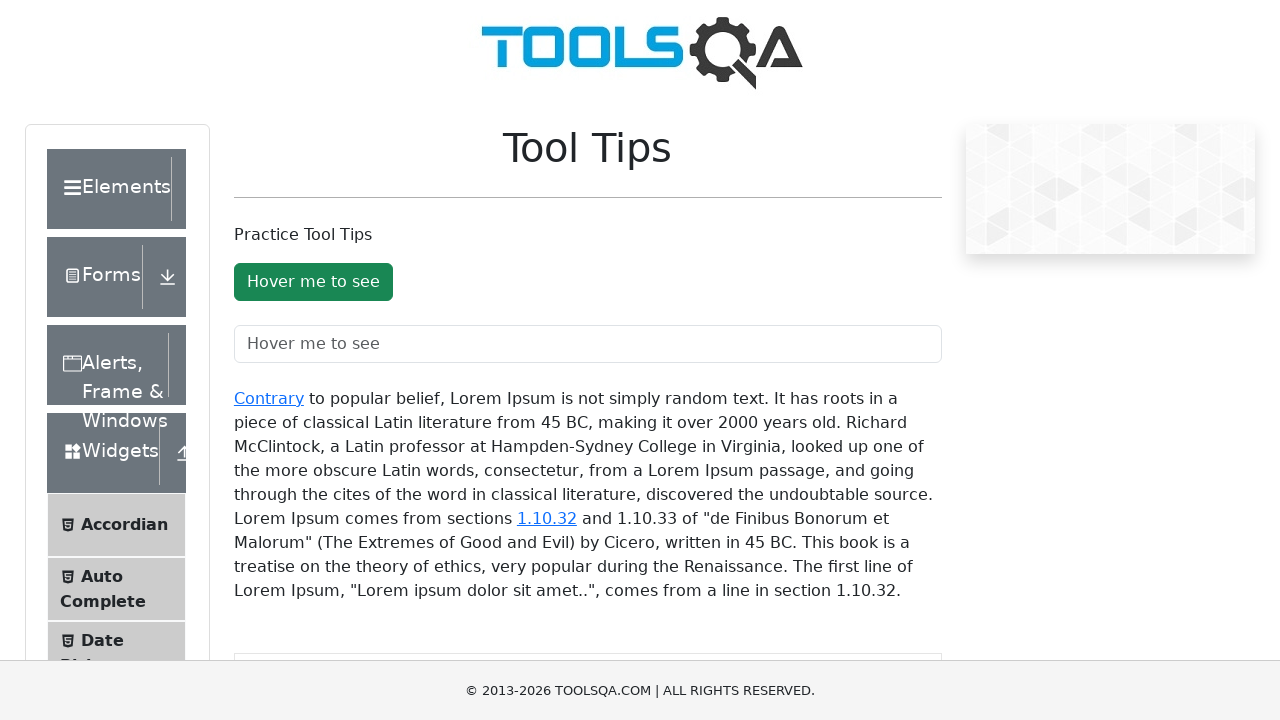

Hovered over the 'Contrary' link at (269, 398) on a:has-text('Contrary')
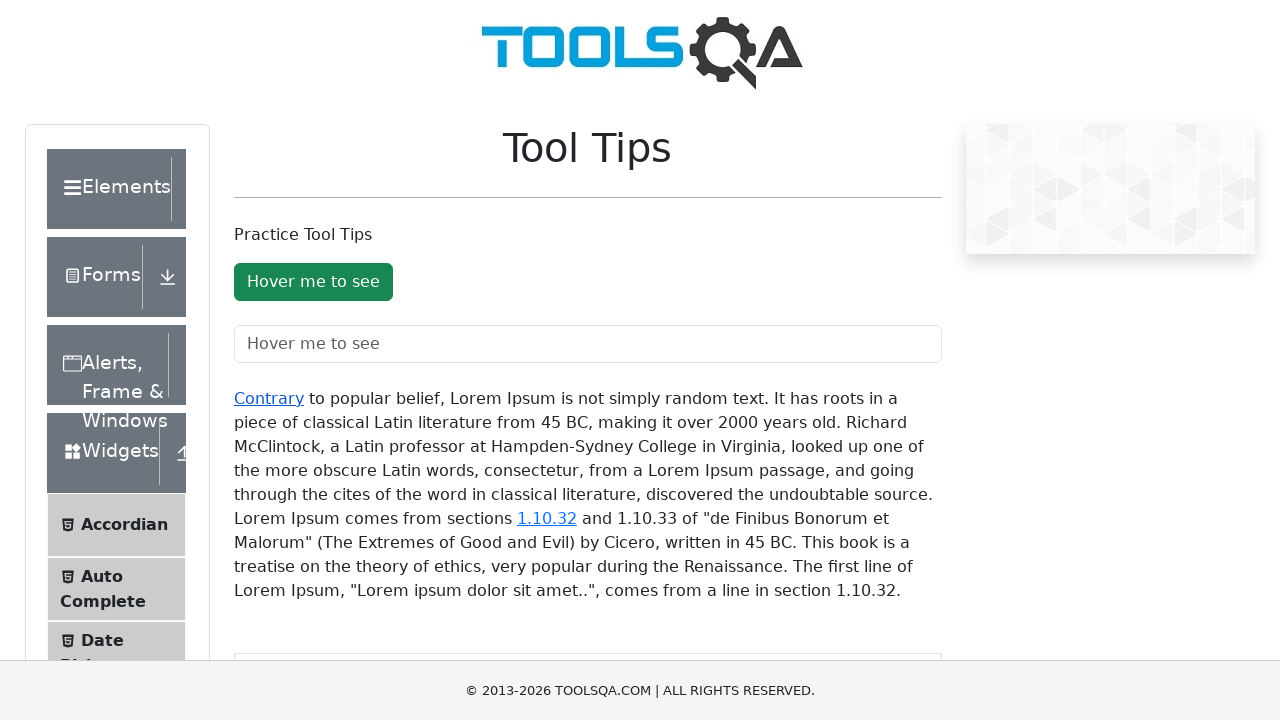

Tooltip appeared for Contrary link
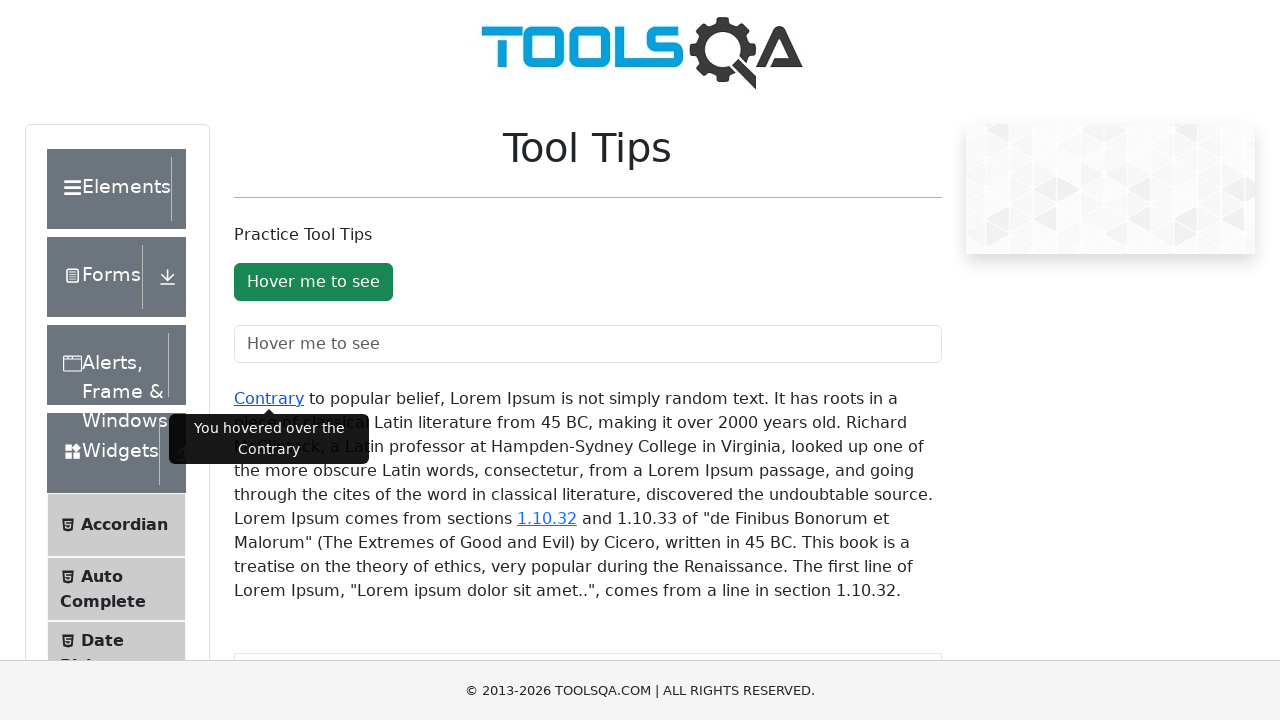

Verified Contrary link tooltip text matches 'You hovered over the Contrary'
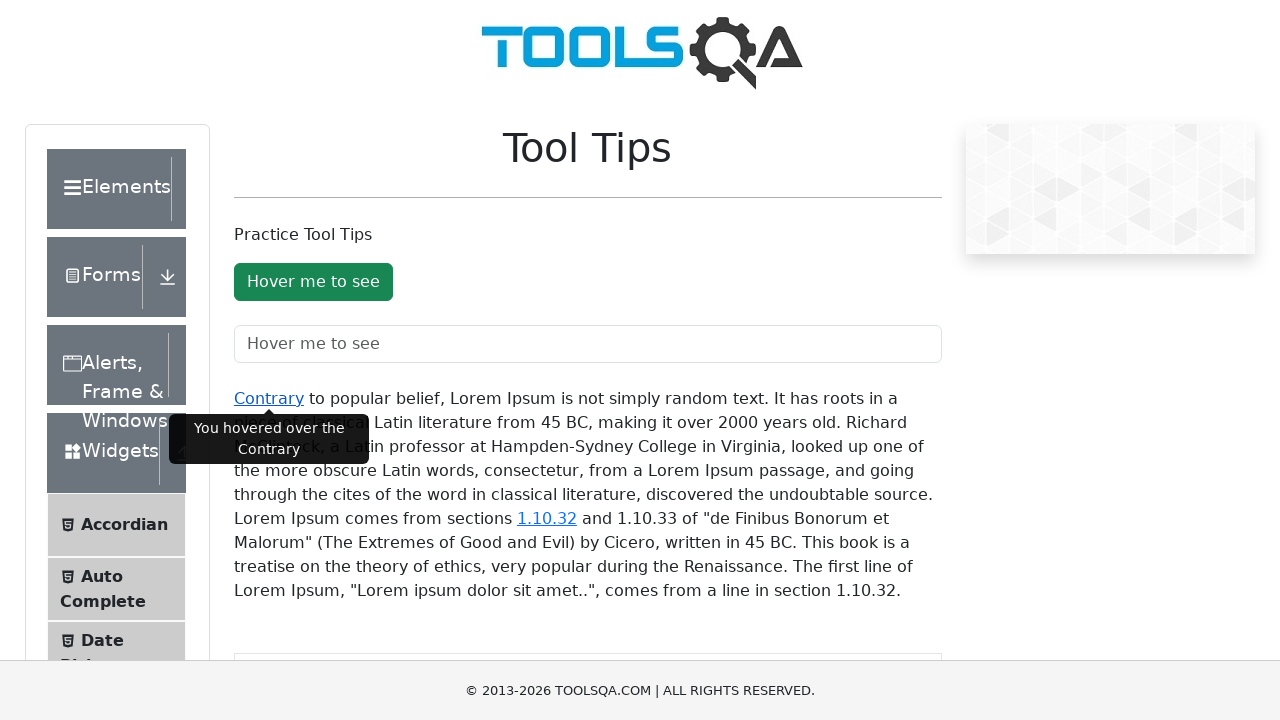

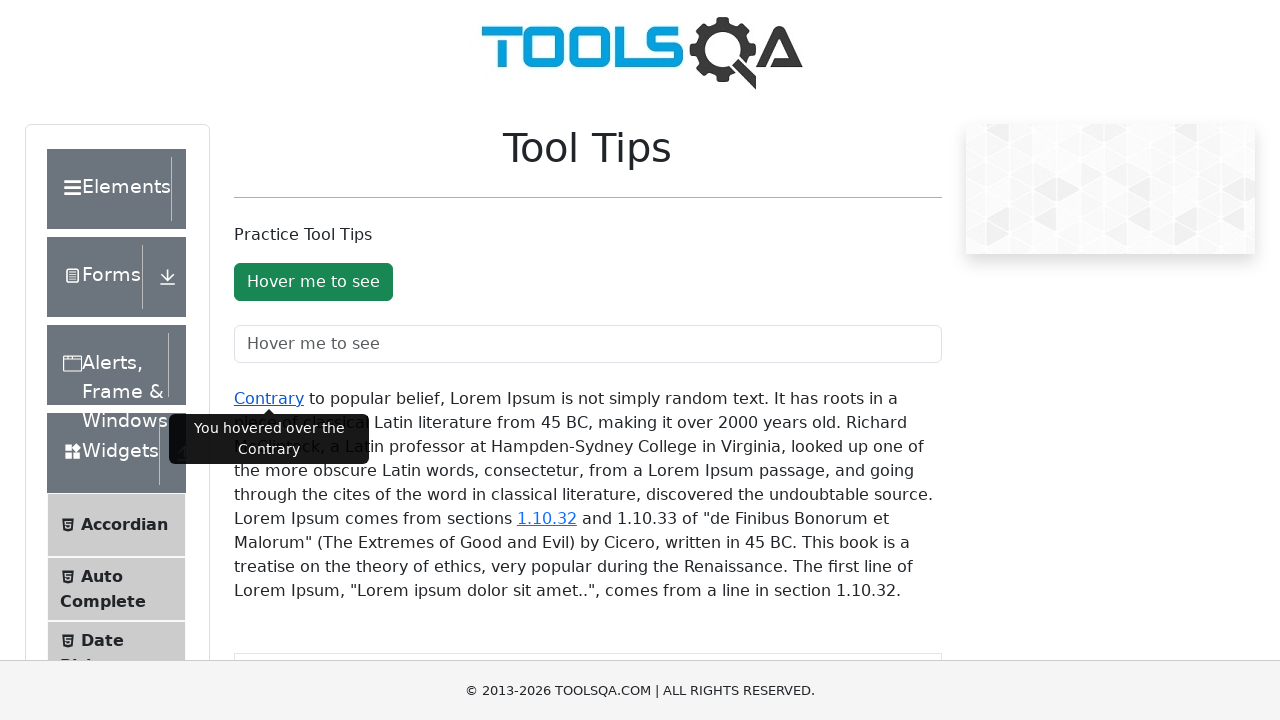